Finds duplicate employee IDs in the Employee Manager table by checking each ID and tracking occurrences

Starting URL: http://automationbykrishna.com

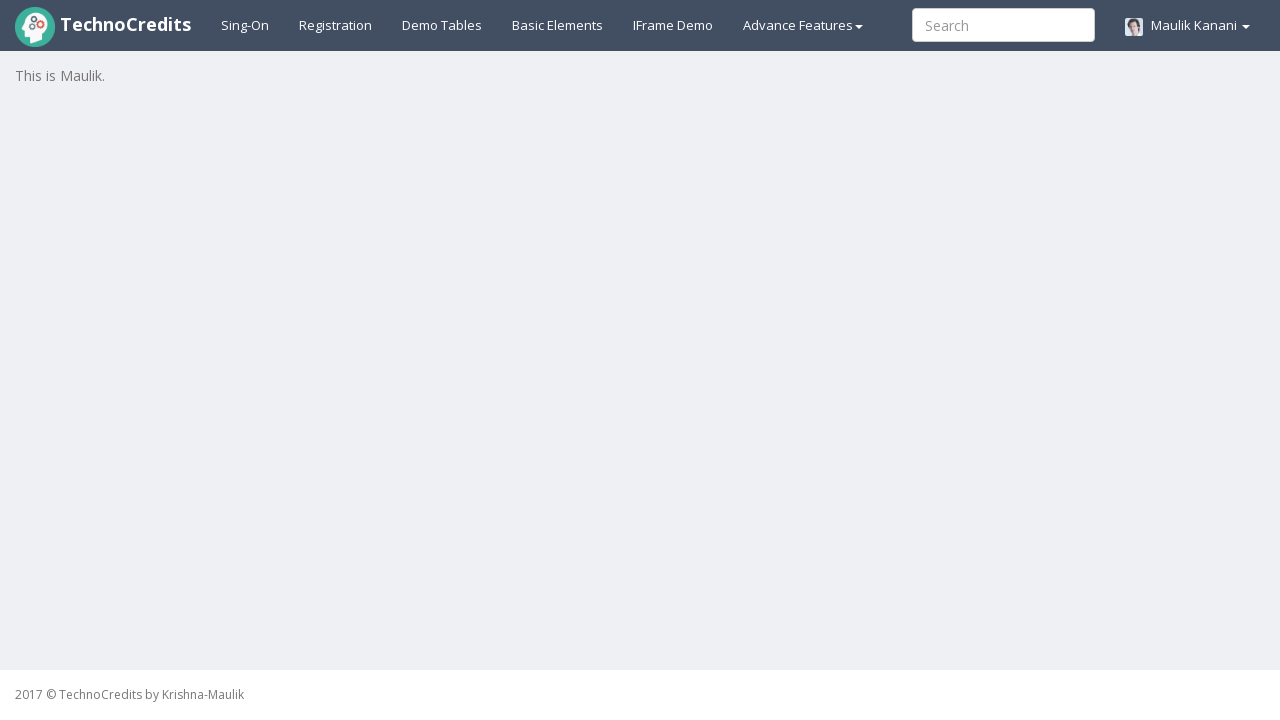

Clicked on Demo Tables tab at (442, 25) on xpath=//a[@id='demotable']
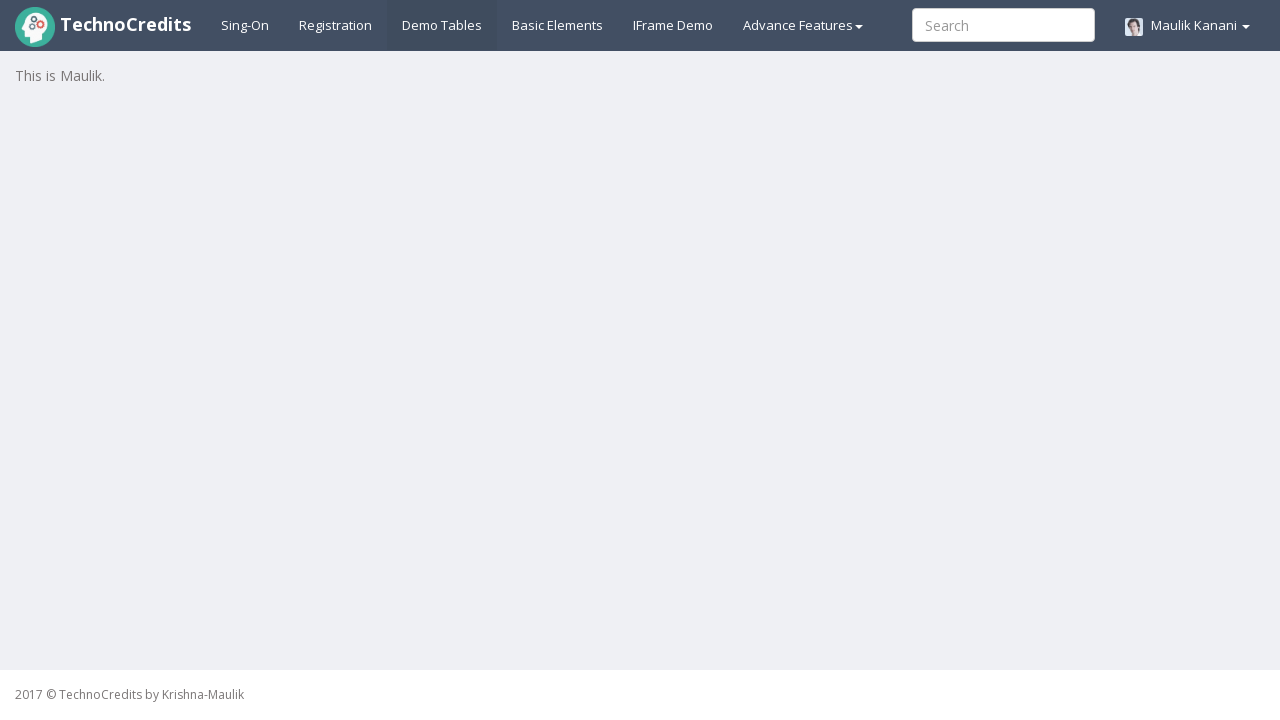

Employee Manager table loaded
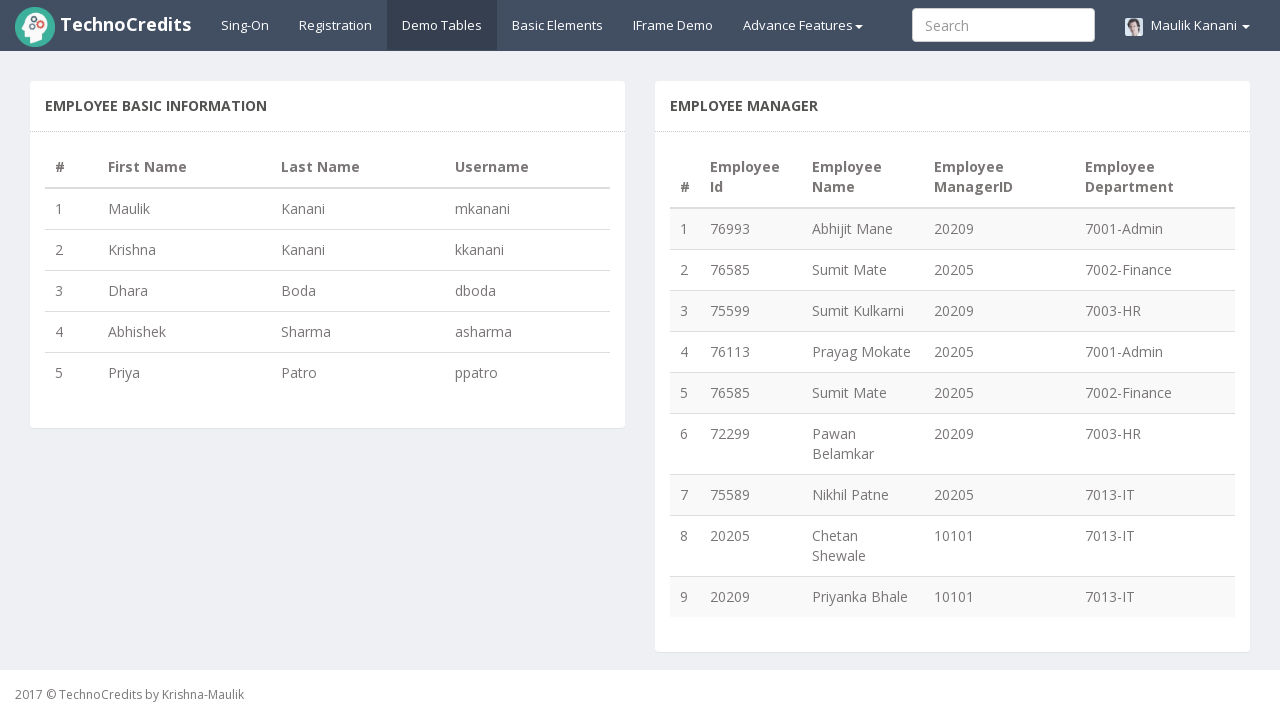

Retrieved table row count: 9 rows
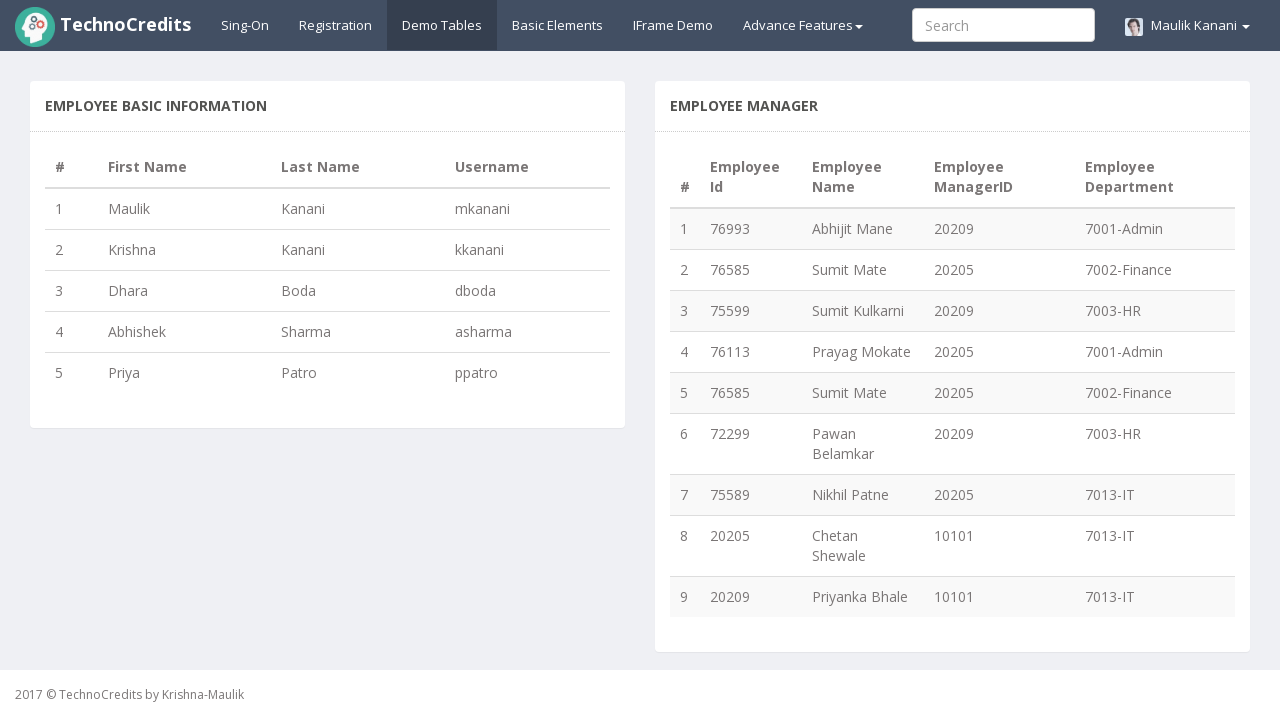

Extracted employee ID '76993' from row 1
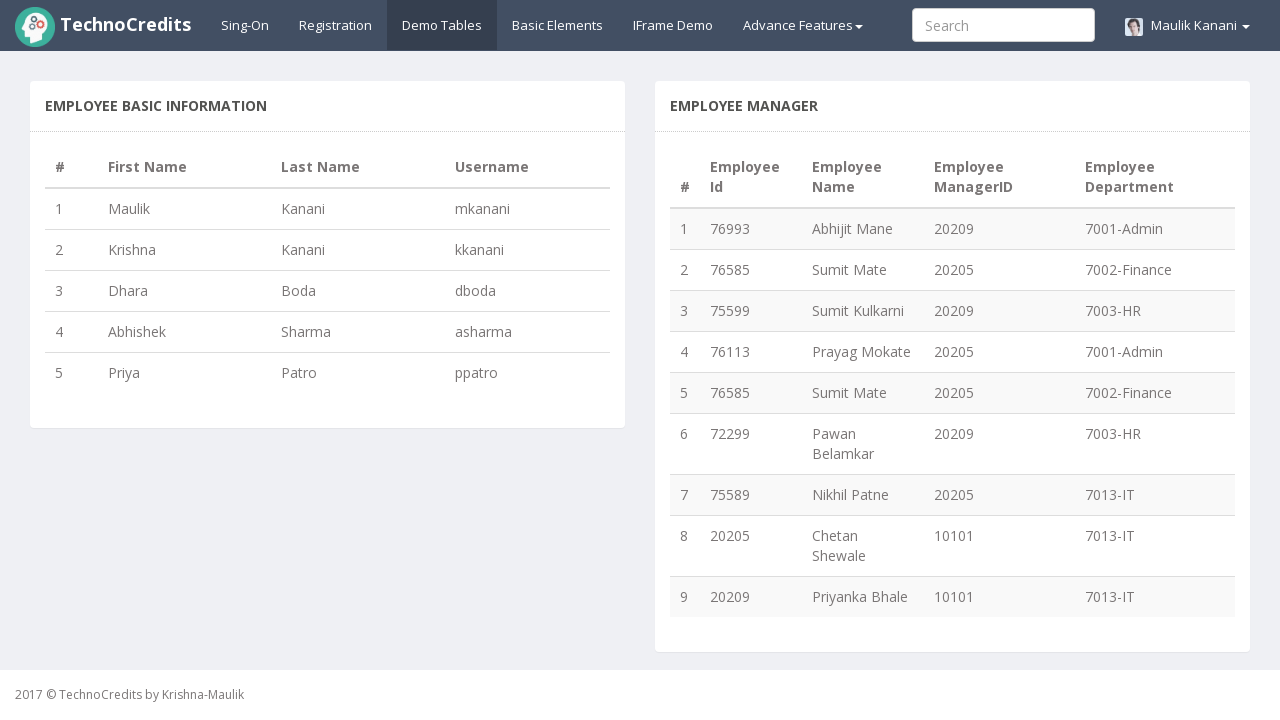

Extracted employee ID '76585' from row 2
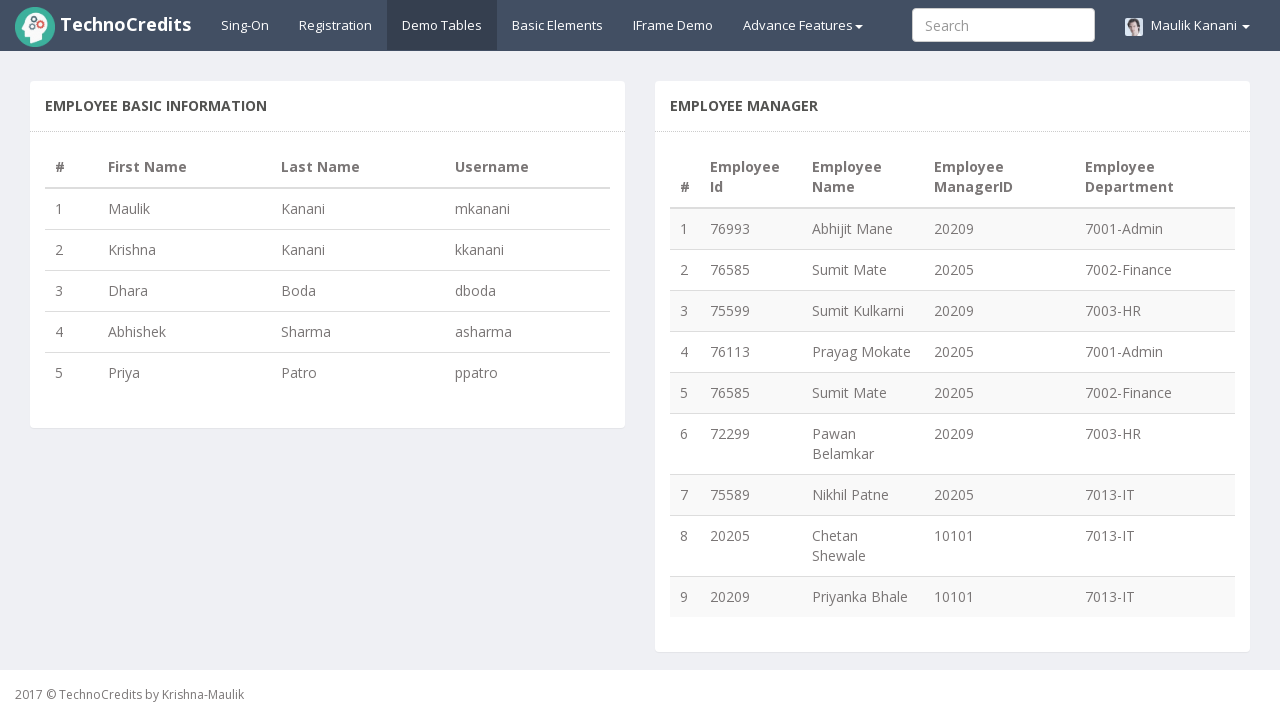

Extracted employee ID '75599' from row 3
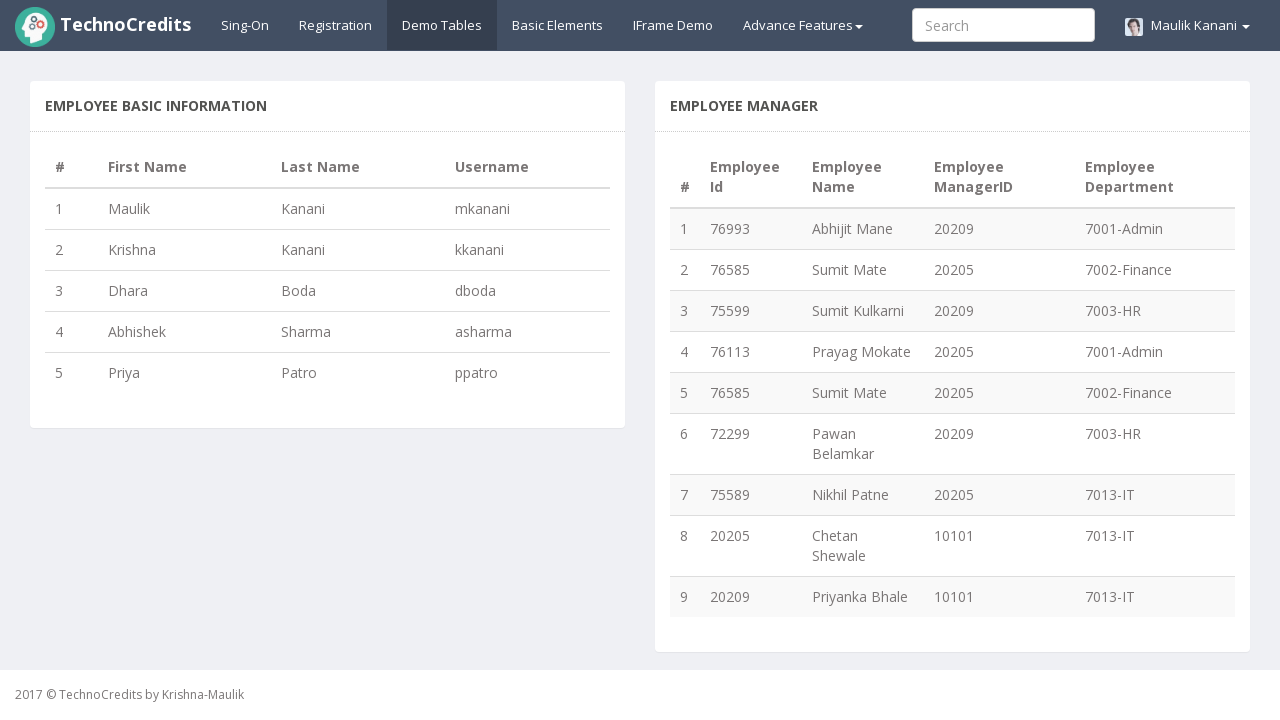

Extracted employee ID '76113' from row 4
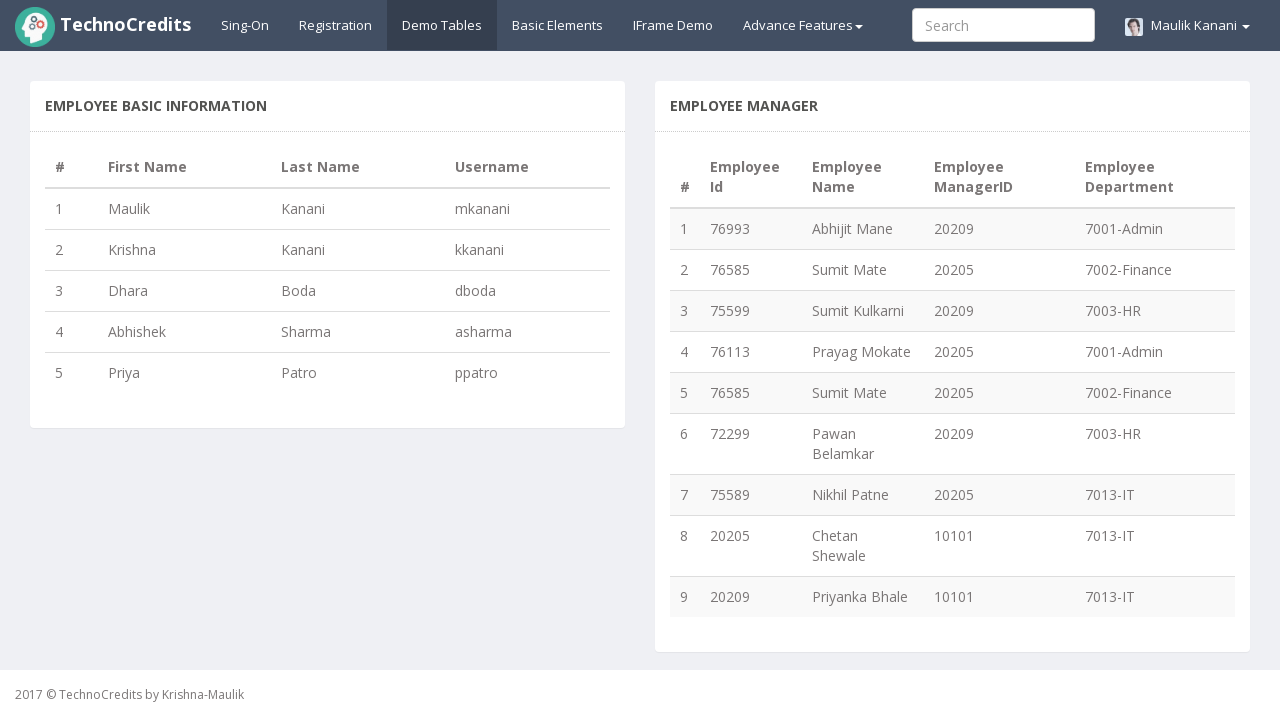

Extracted employee ID '76585' from row 5
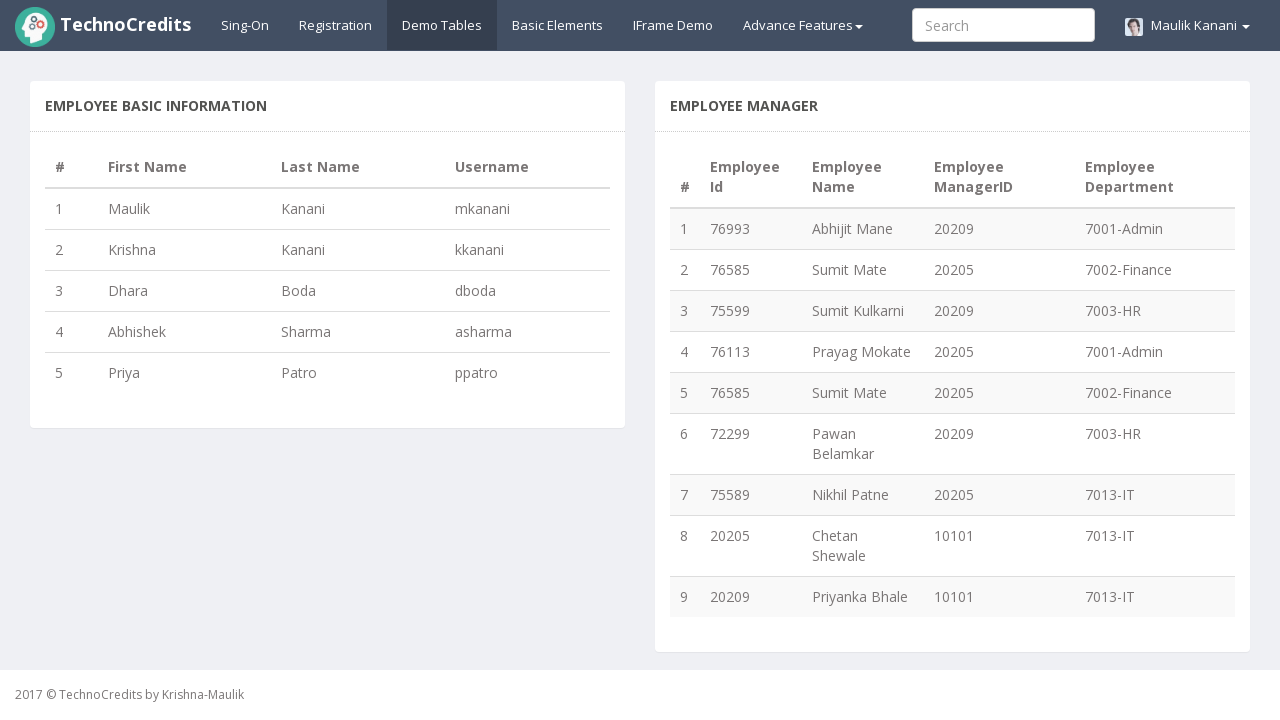

Extracted employee ID '72299' from row 6
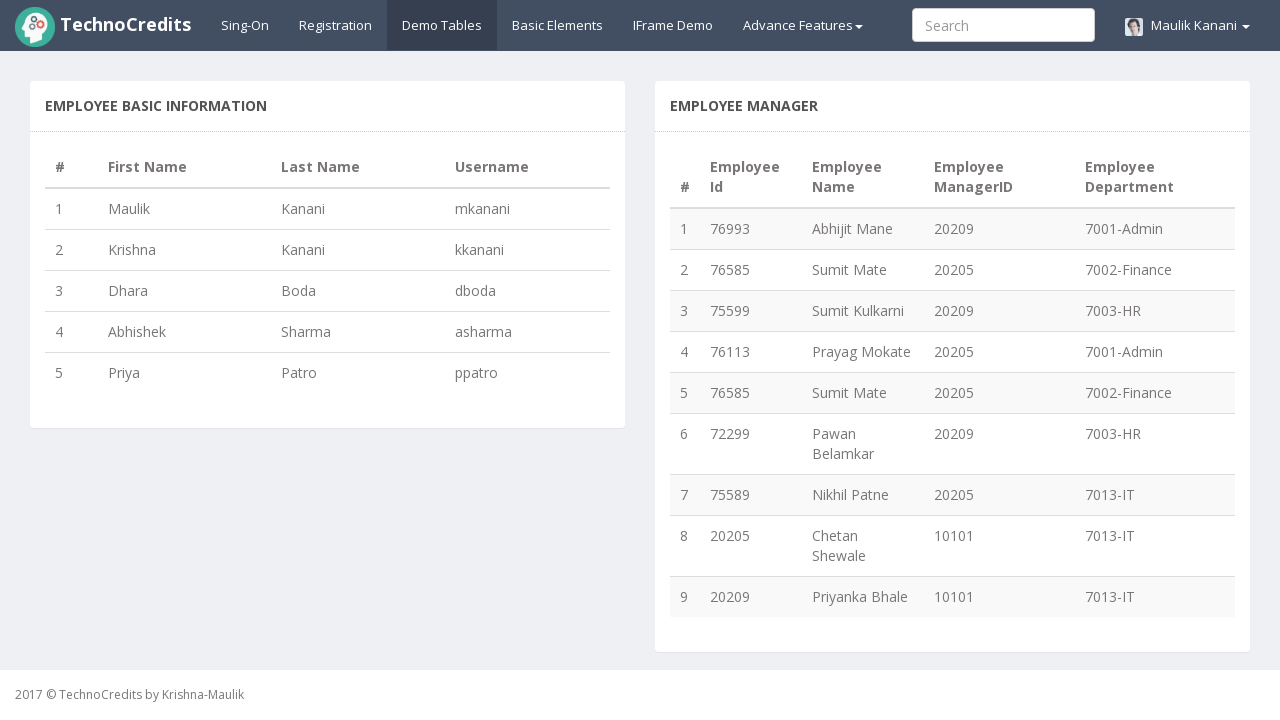

Extracted employee ID '75589' from row 7
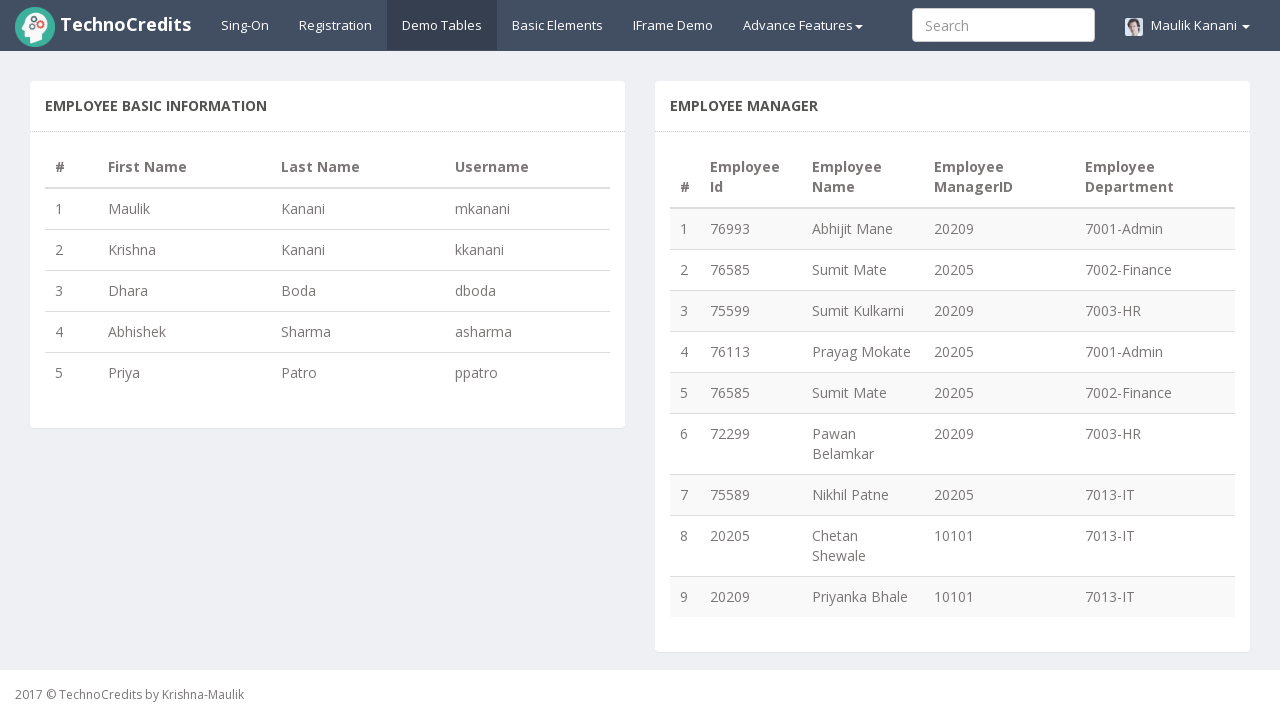

Extracted employee ID '20205' from row 8
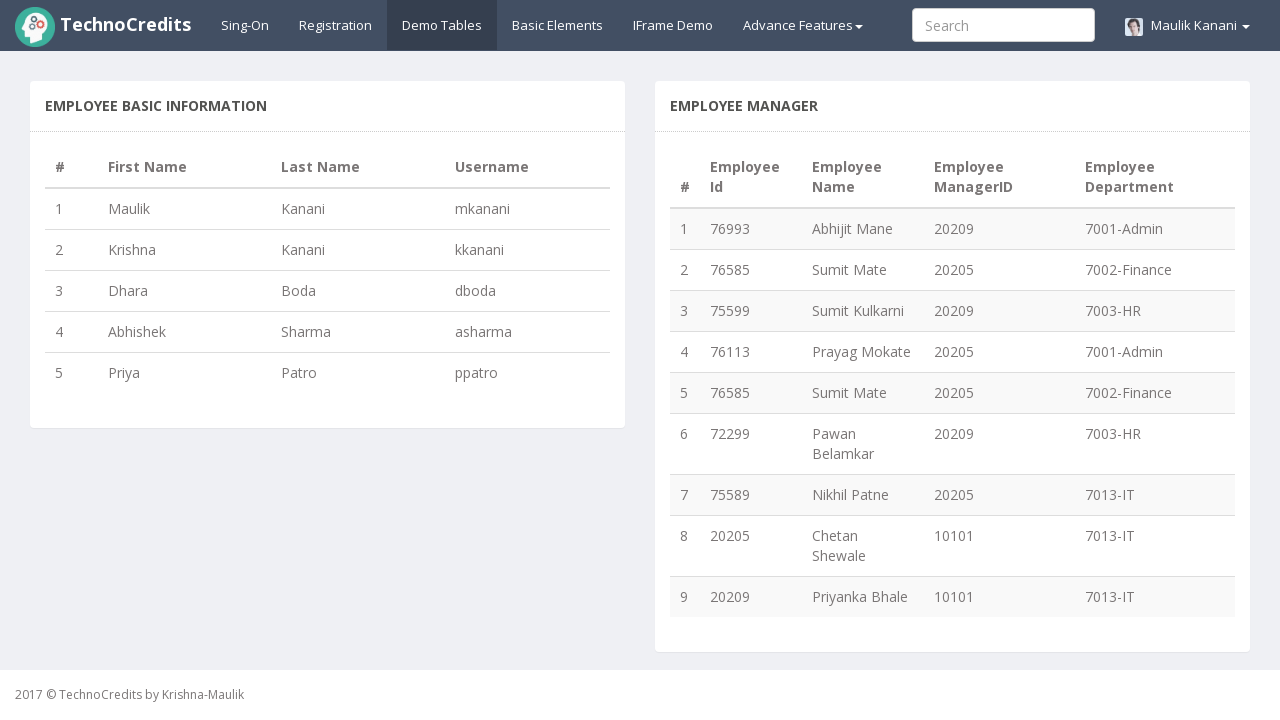

Extracted employee ID '20209' from row 9
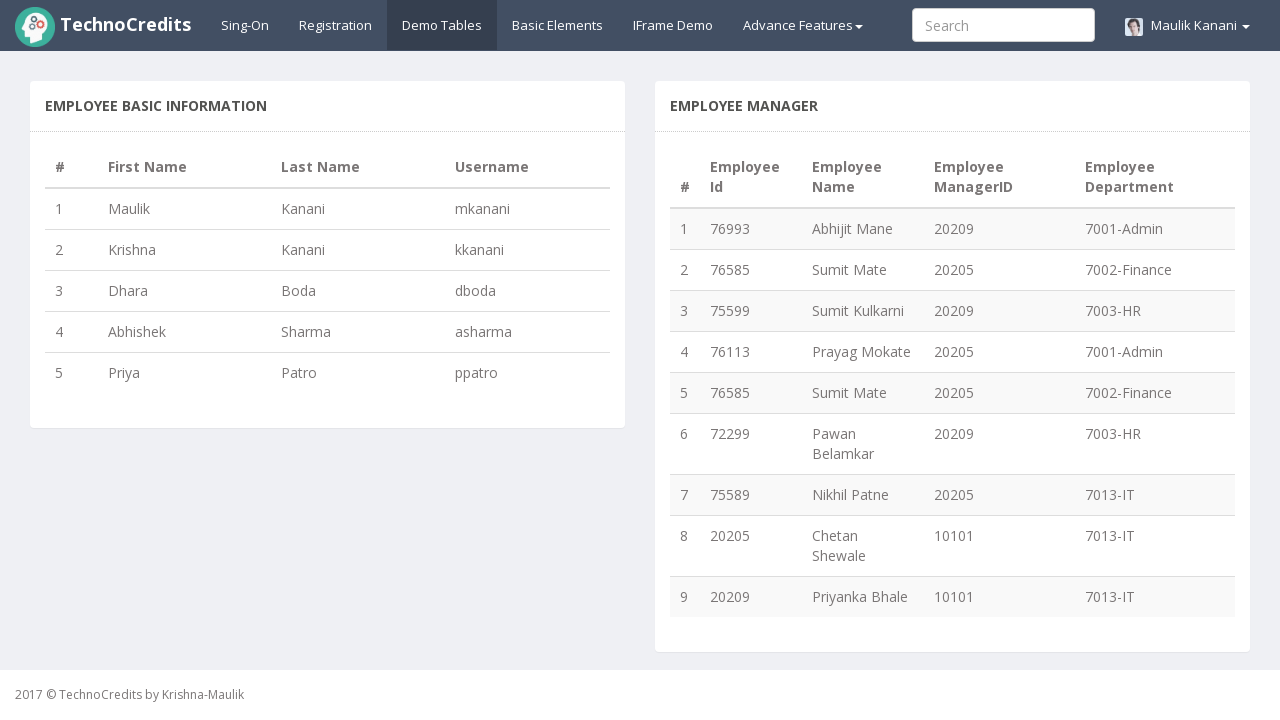

Found duplicate employee ID: 76585 (appears 2 times)
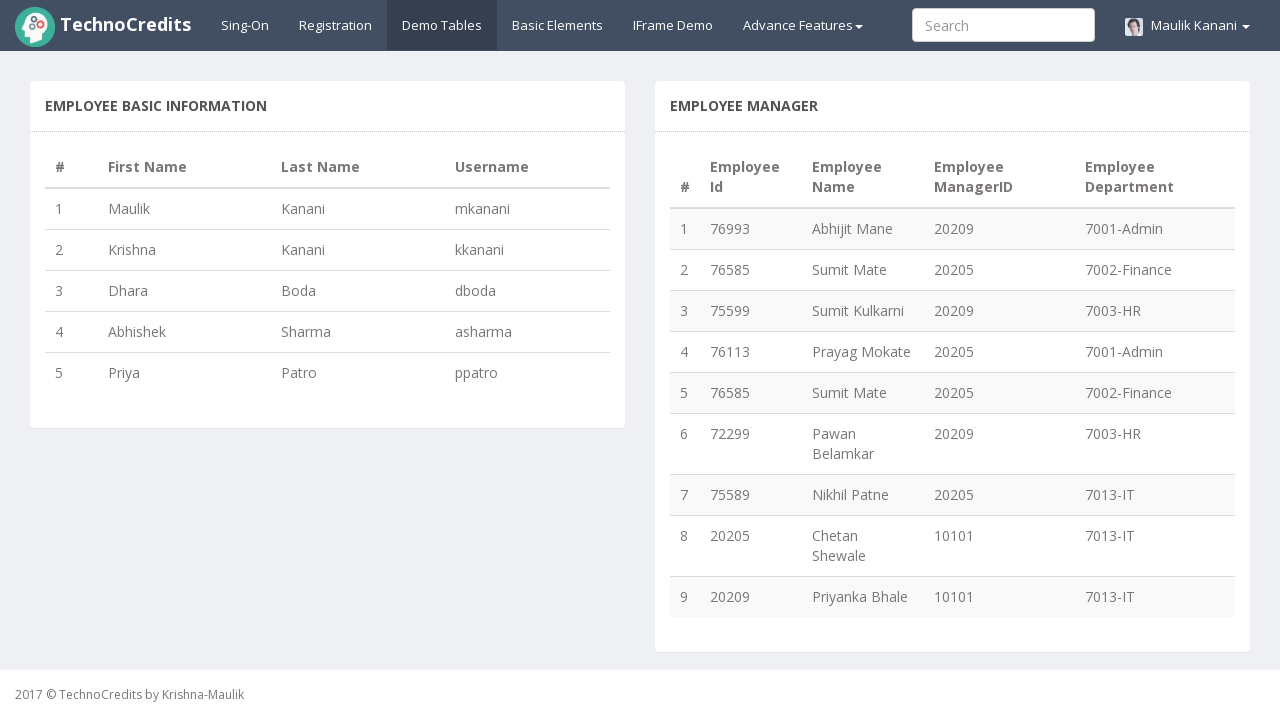

Duplicate check completed: 7 unique employee IDs found
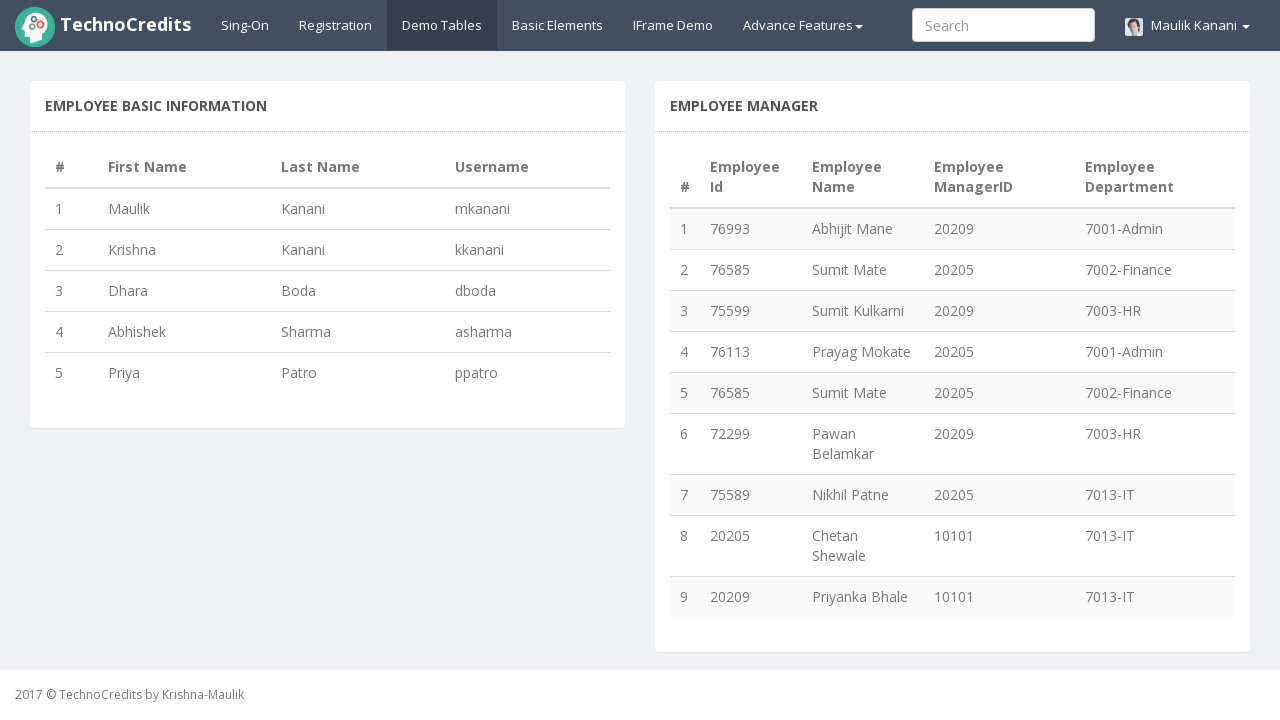

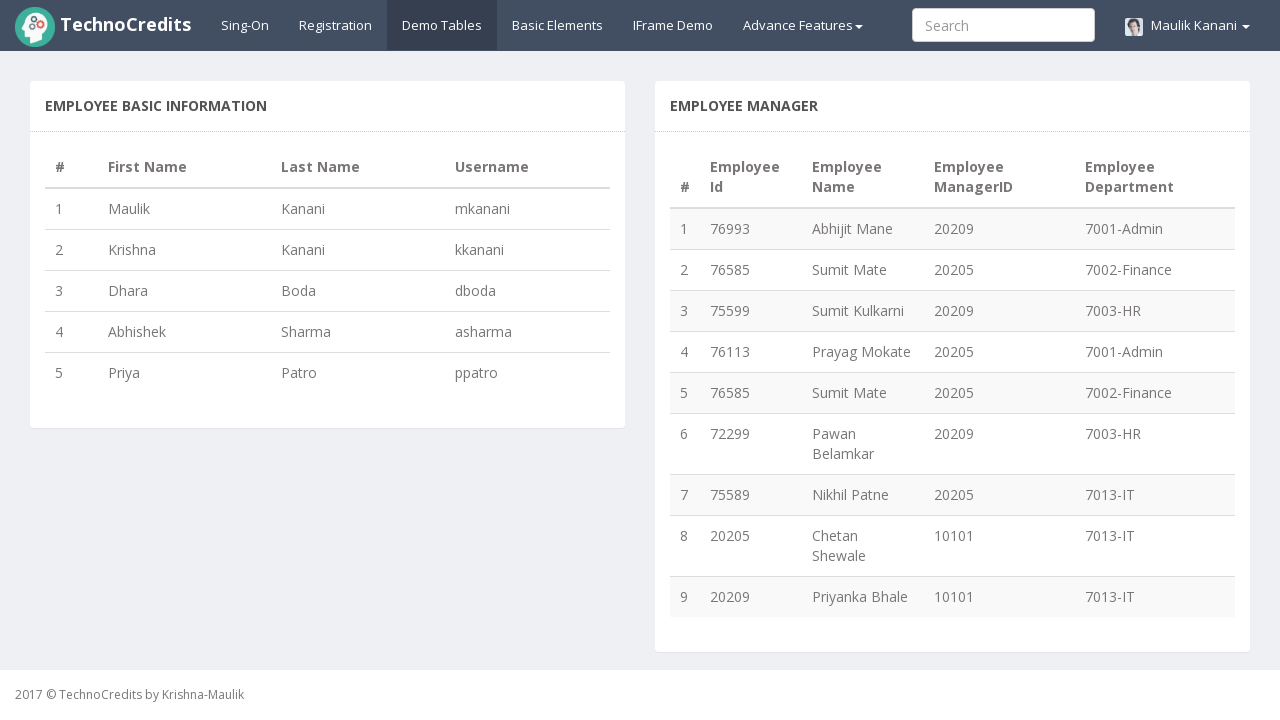